Tests the add/remove elements functionality by clicking the "Add Element" button 5 times and verifying that delete buttons are created

Starting URL: http://the-internet.herokuapp.com/add_remove_elements/

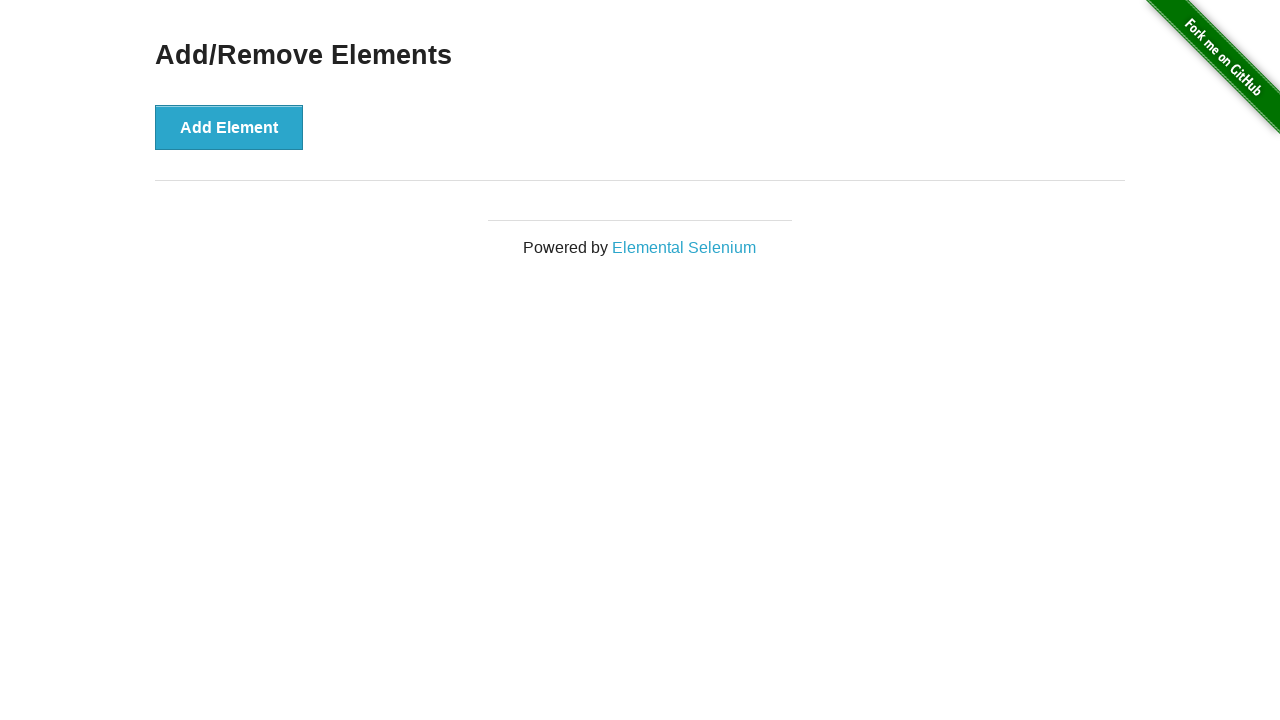

Navigated to the add/remove elements page
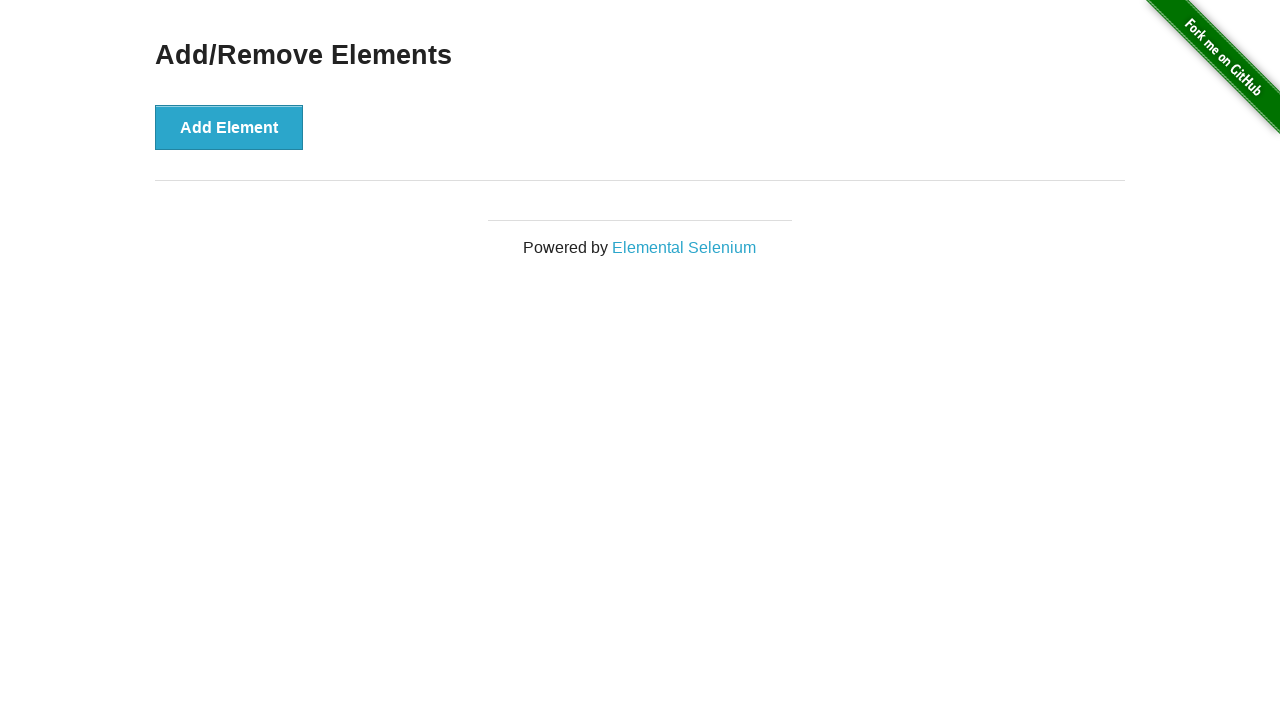

Clicked 'Add Element' button at (229, 127) on xpath=//button[contains(text(),"Add Element")]
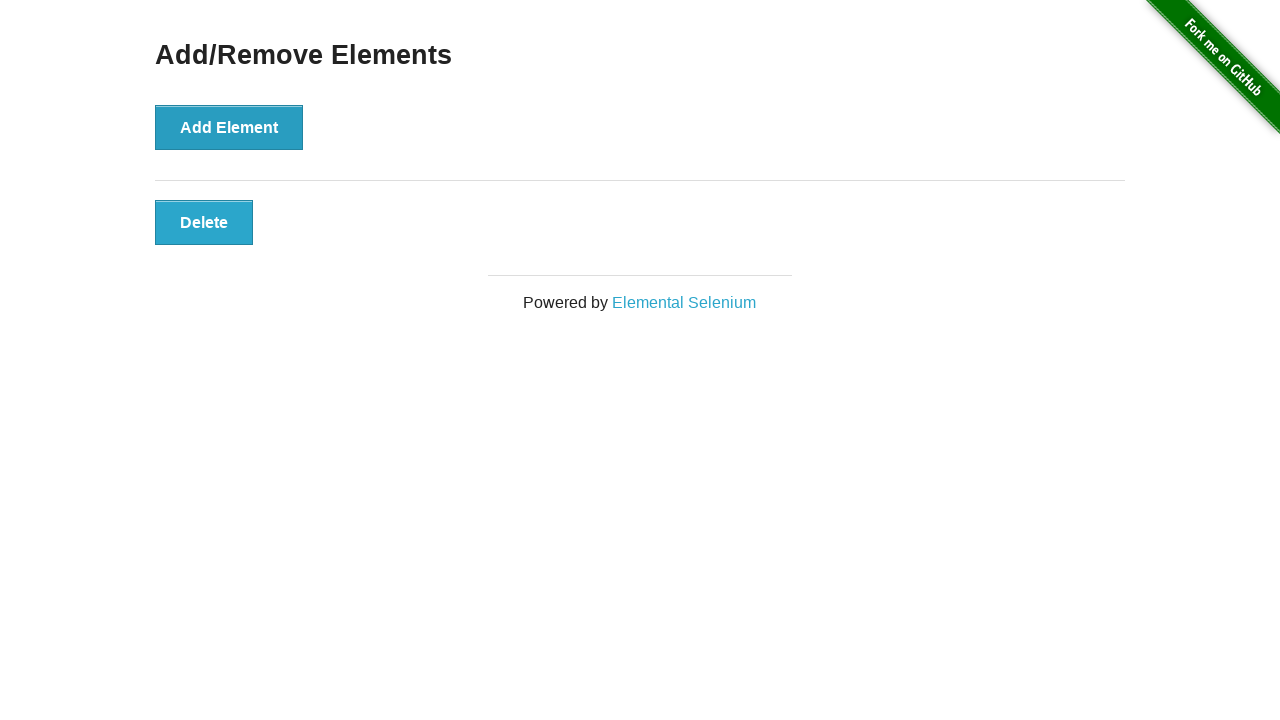

Clicked 'Add Element' button at (229, 127) on xpath=//button[contains(text(),"Add Element")]
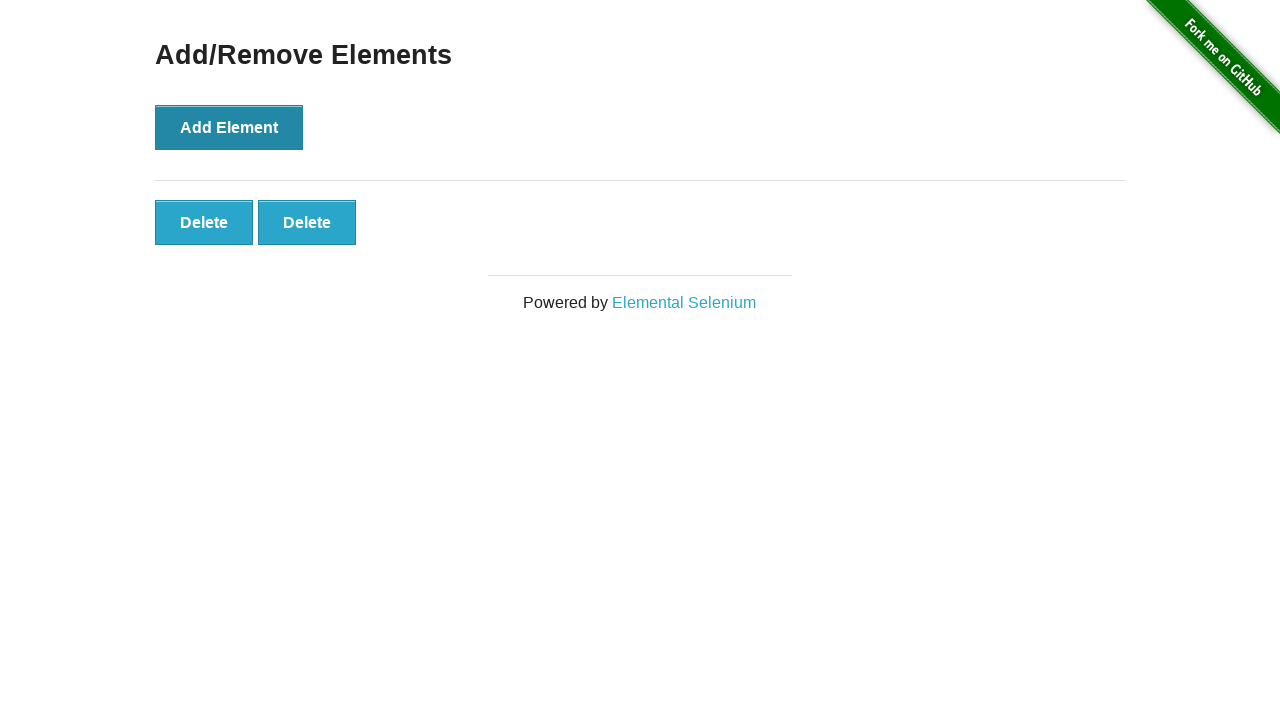

Clicked 'Add Element' button at (229, 127) on xpath=//button[contains(text(),"Add Element")]
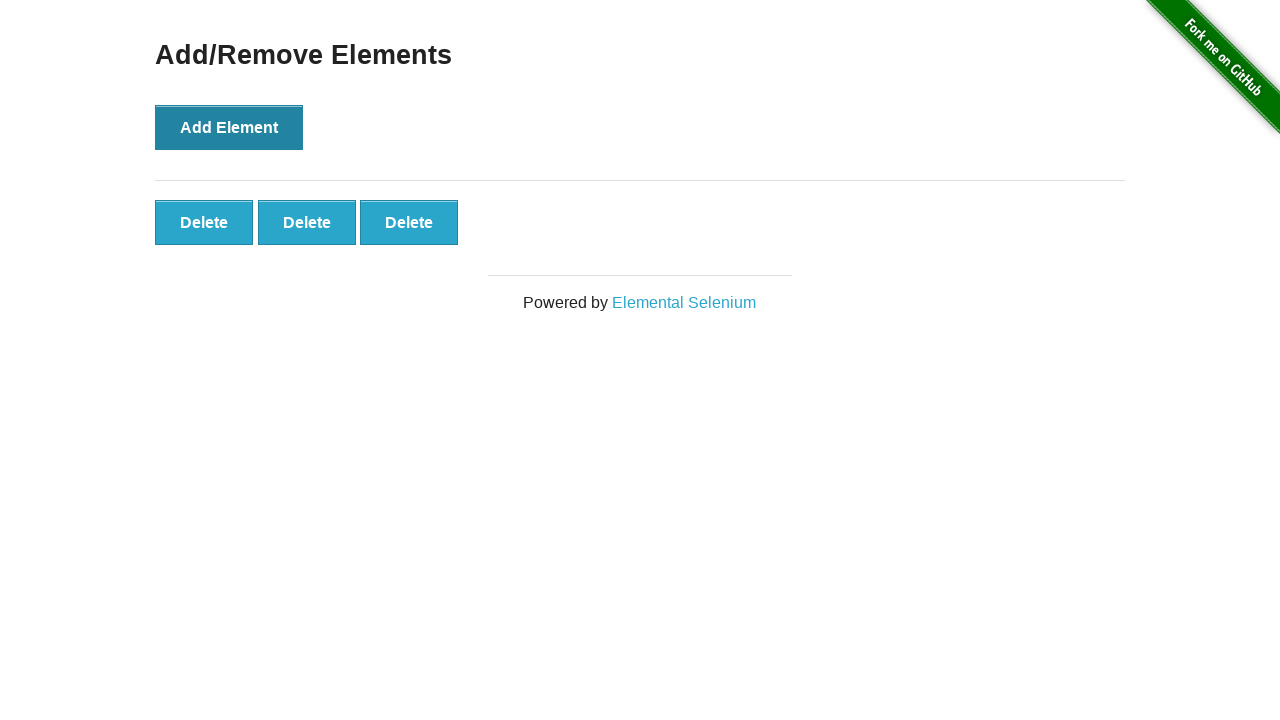

Clicked 'Add Element' button at (229, 127) on xpath=//button[contains(text(),"Add Element")]
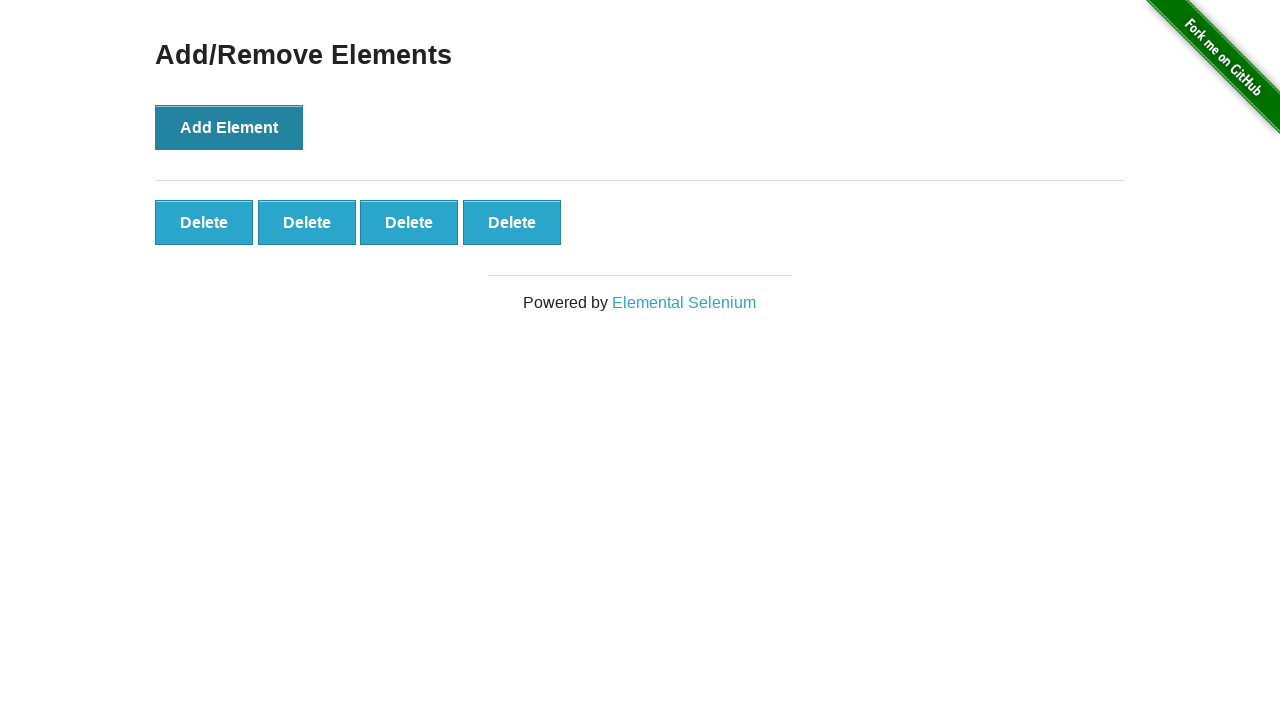

Clicked 'Add Element' button at (229, 127) on xpath=//button[contains(text(),"Add Element")]
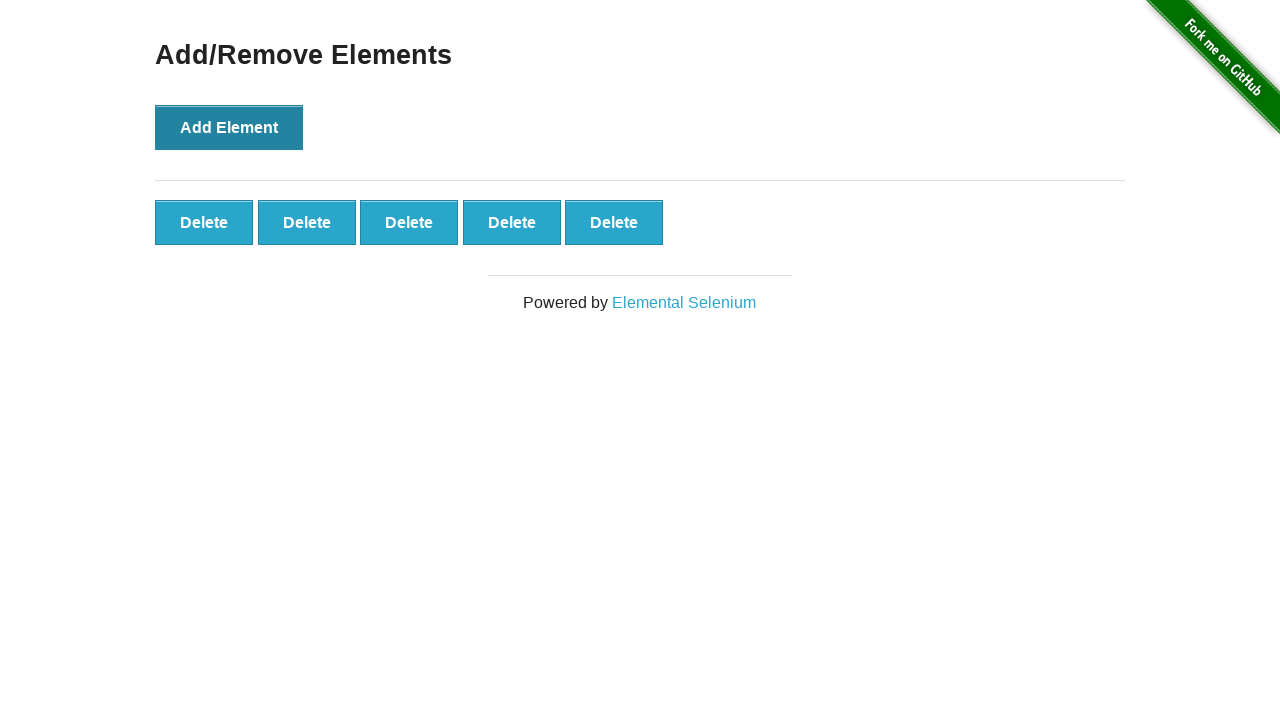

Delete buttons loaded on page
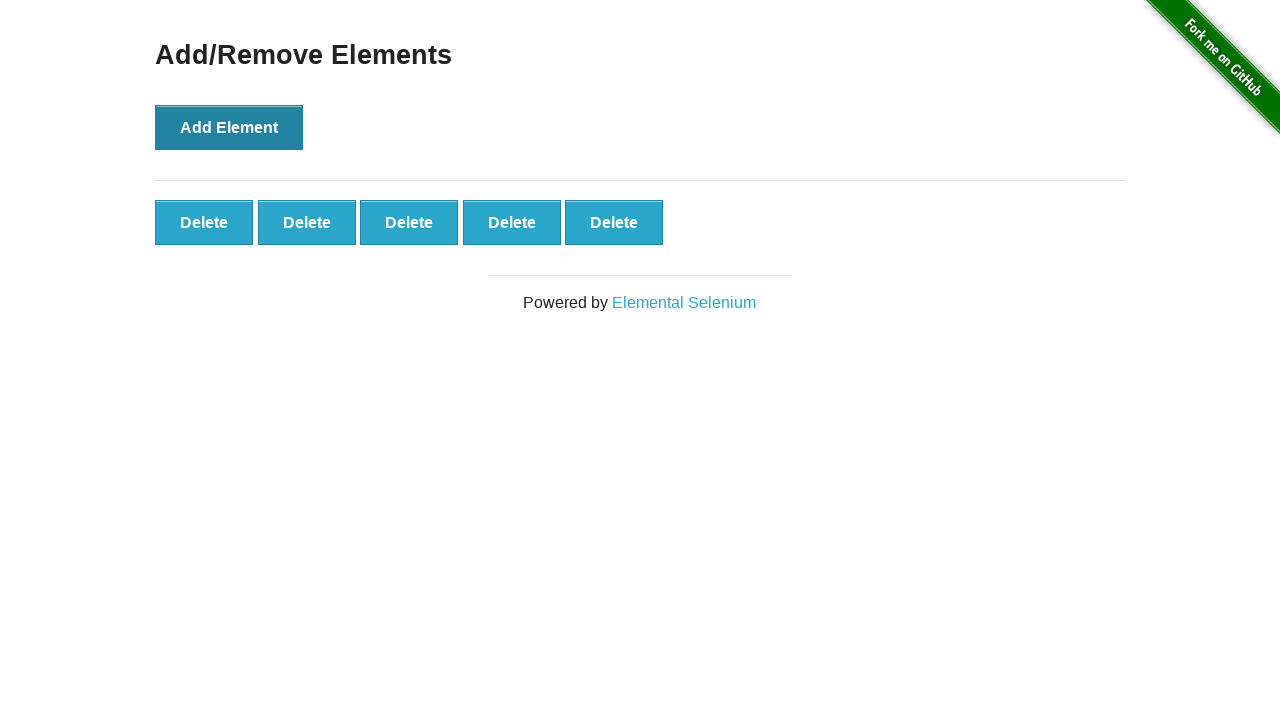

Located all delete buttons
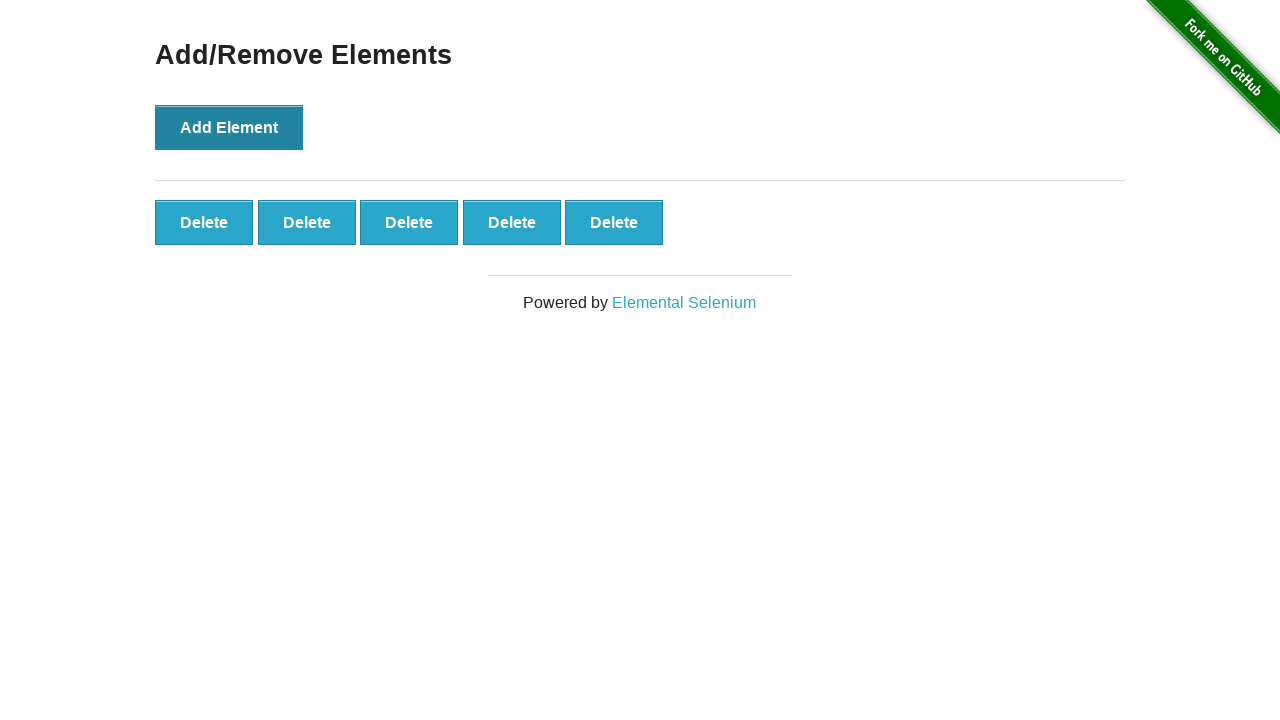

Verified that 5 delete buttons were created
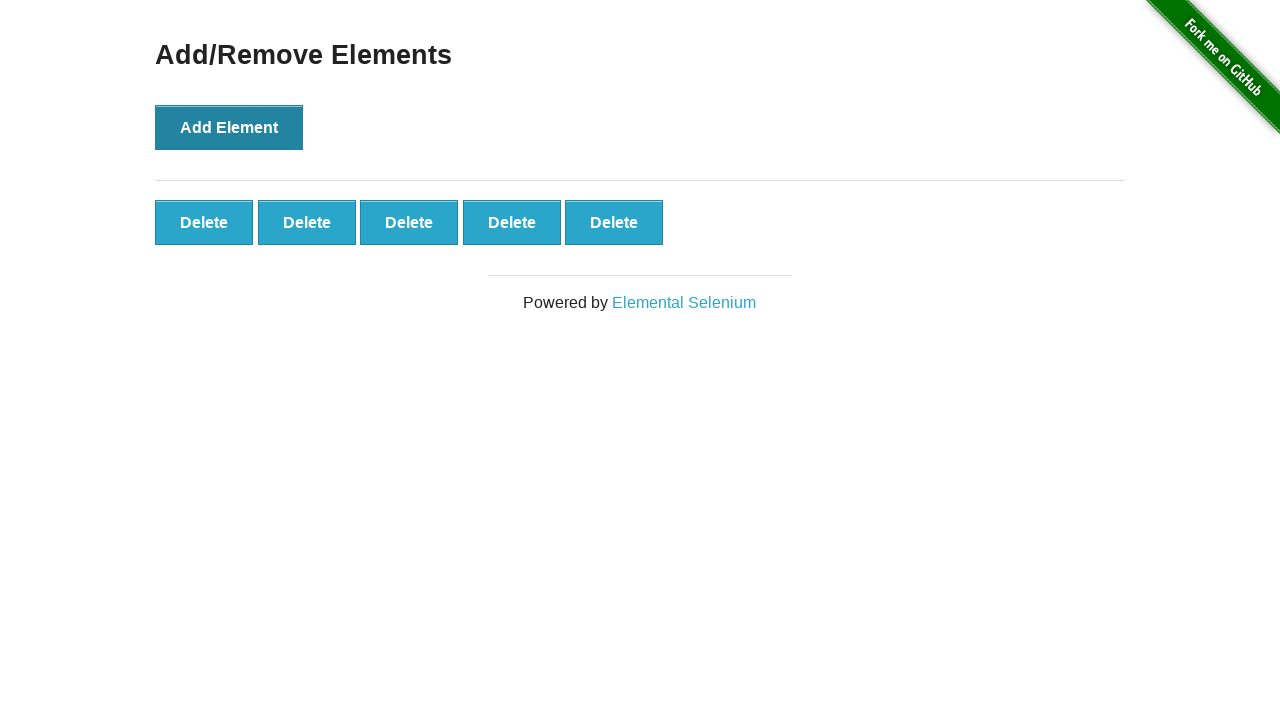

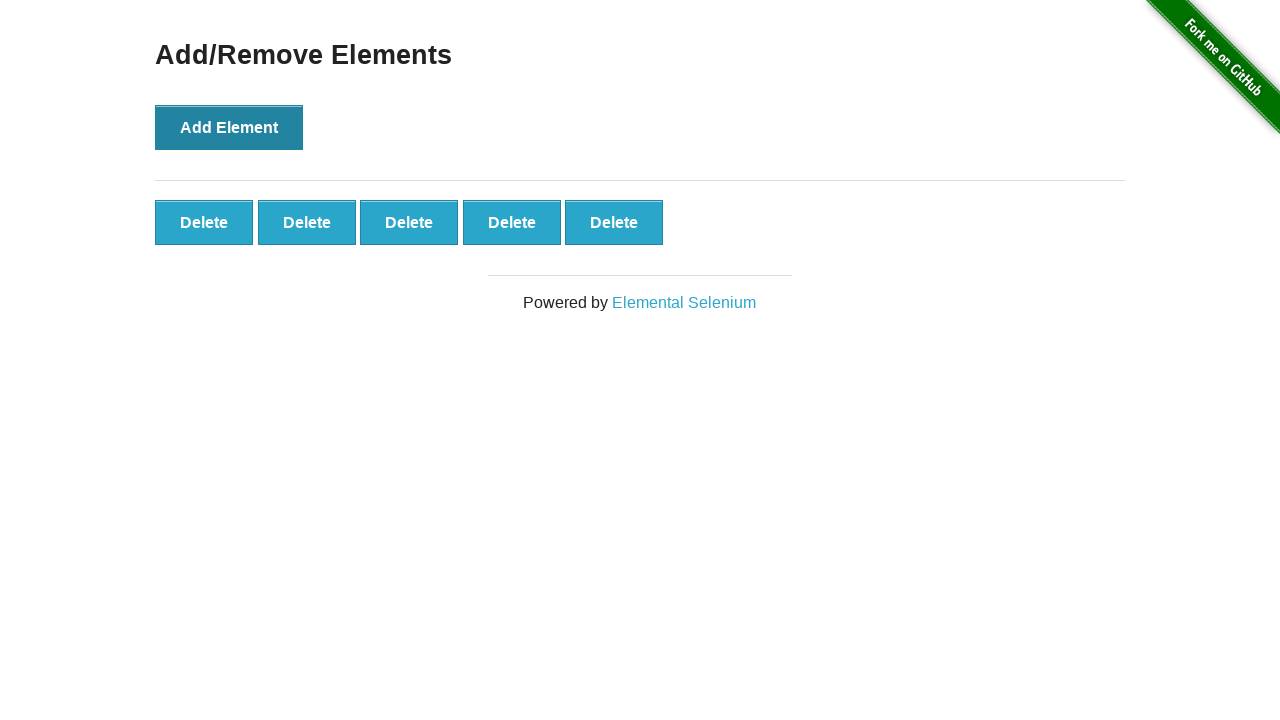